Tests Python.org search using unittest framework - searches for "pycon" and verifies results are found

Starting URL: http://www.python.org

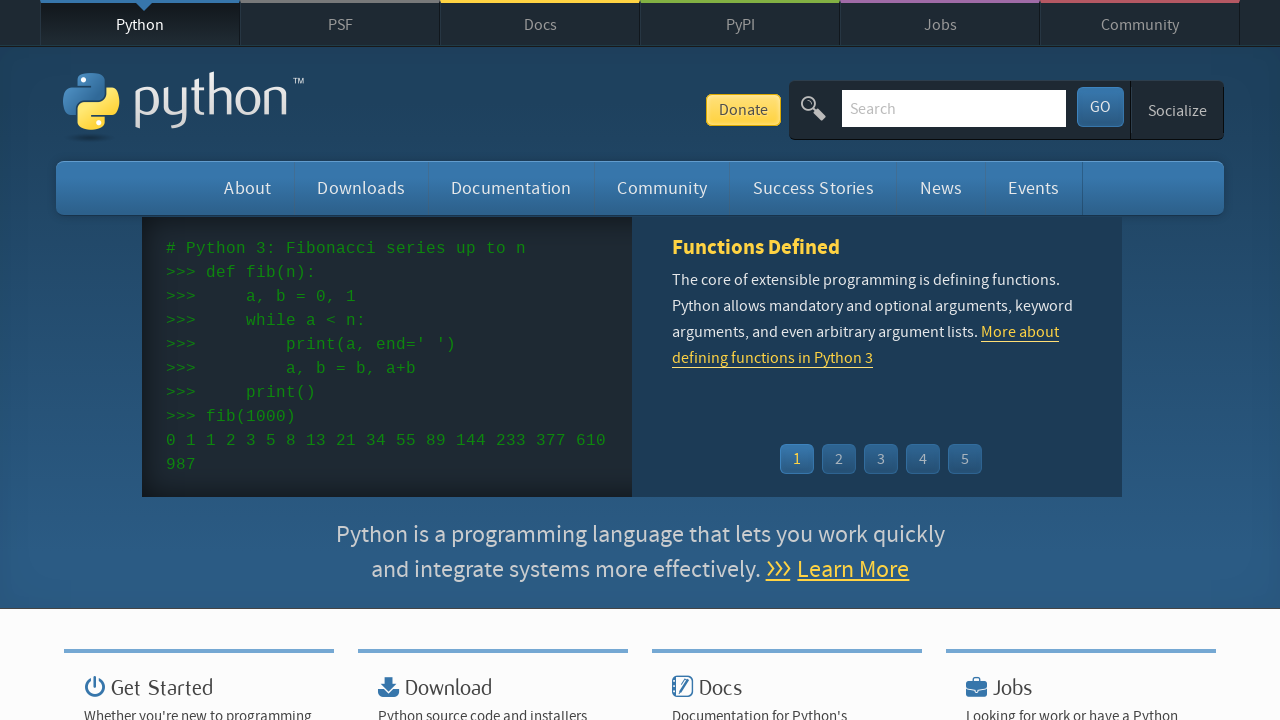

Filled search field with 'pycon' on input[name='q']
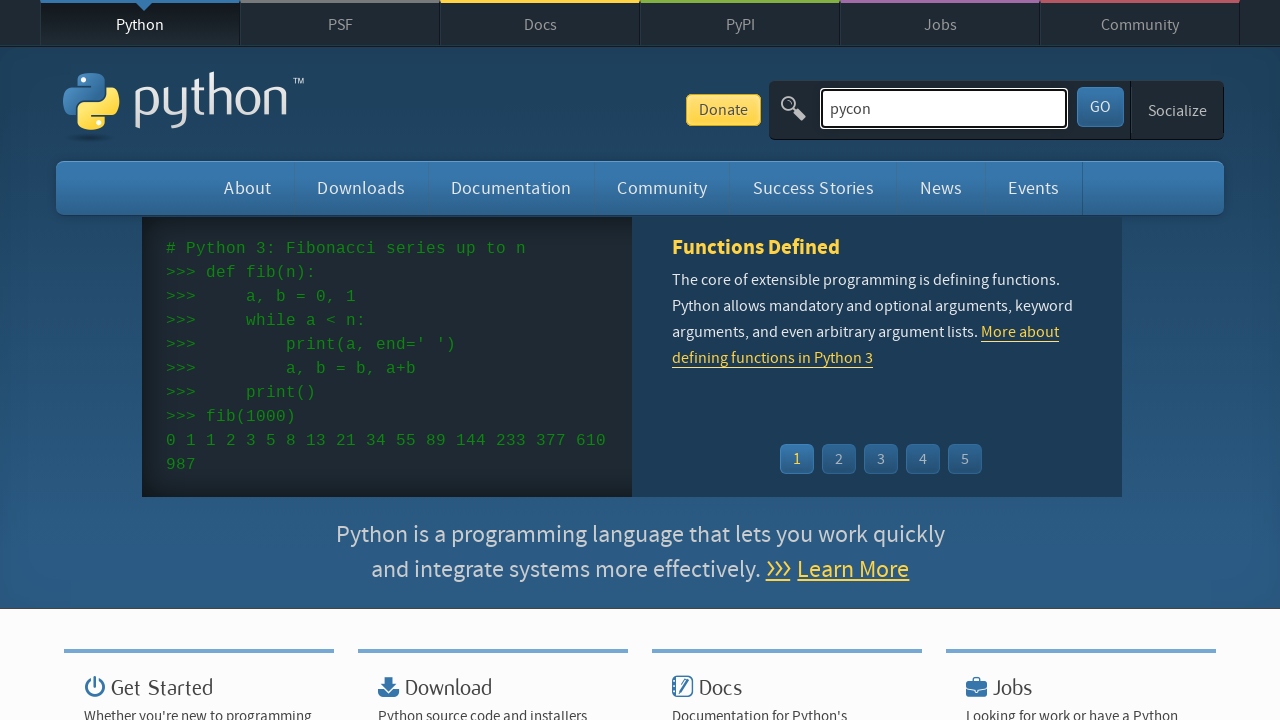

Pressed Enter to submit search query on input[name='q']
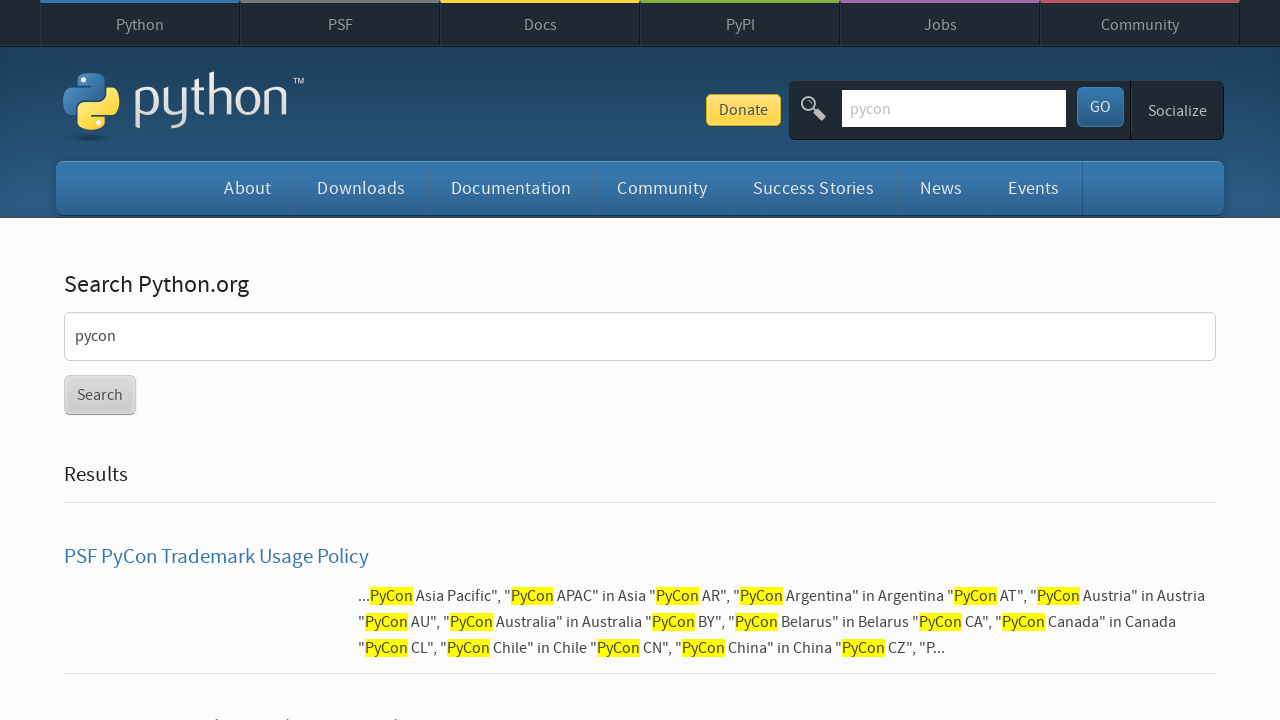

Search results page loaded (networkidle)
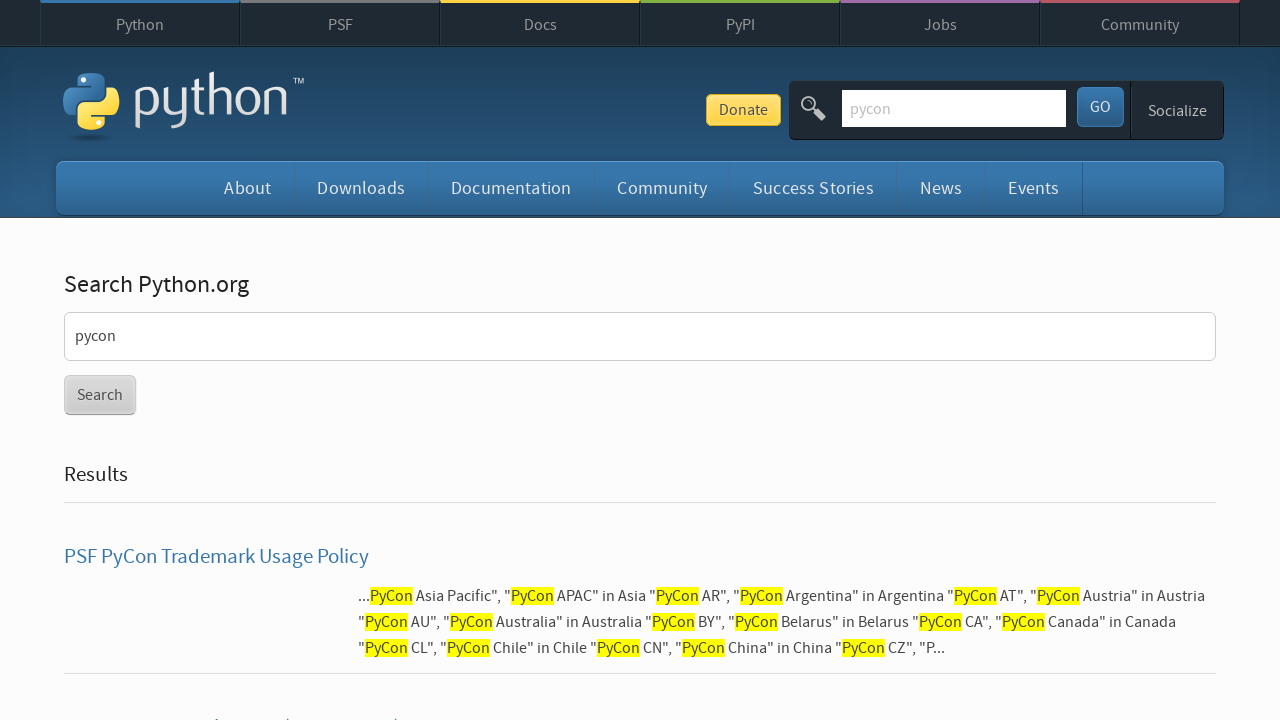

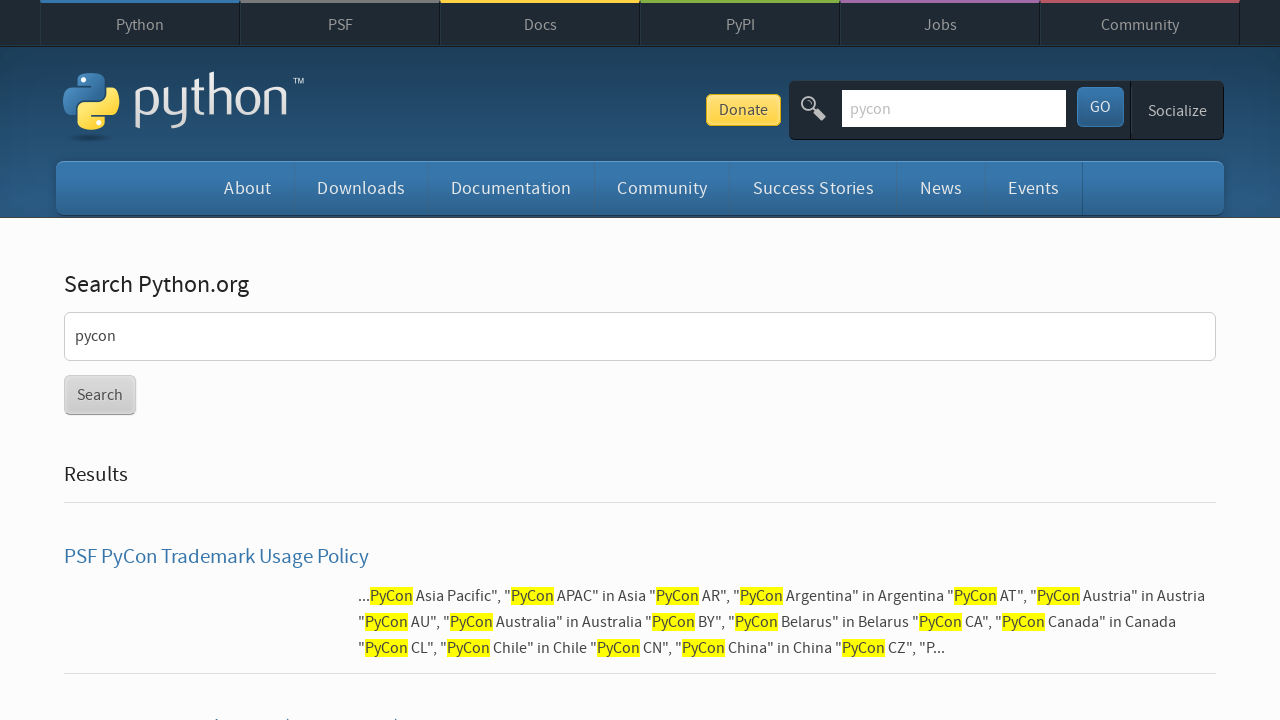